Navigates to Selenium documentation website, clicks on Documentation link, tests browser navigation (back/forward), and refreshes the page

Starting URL: https://www.selenium.dev

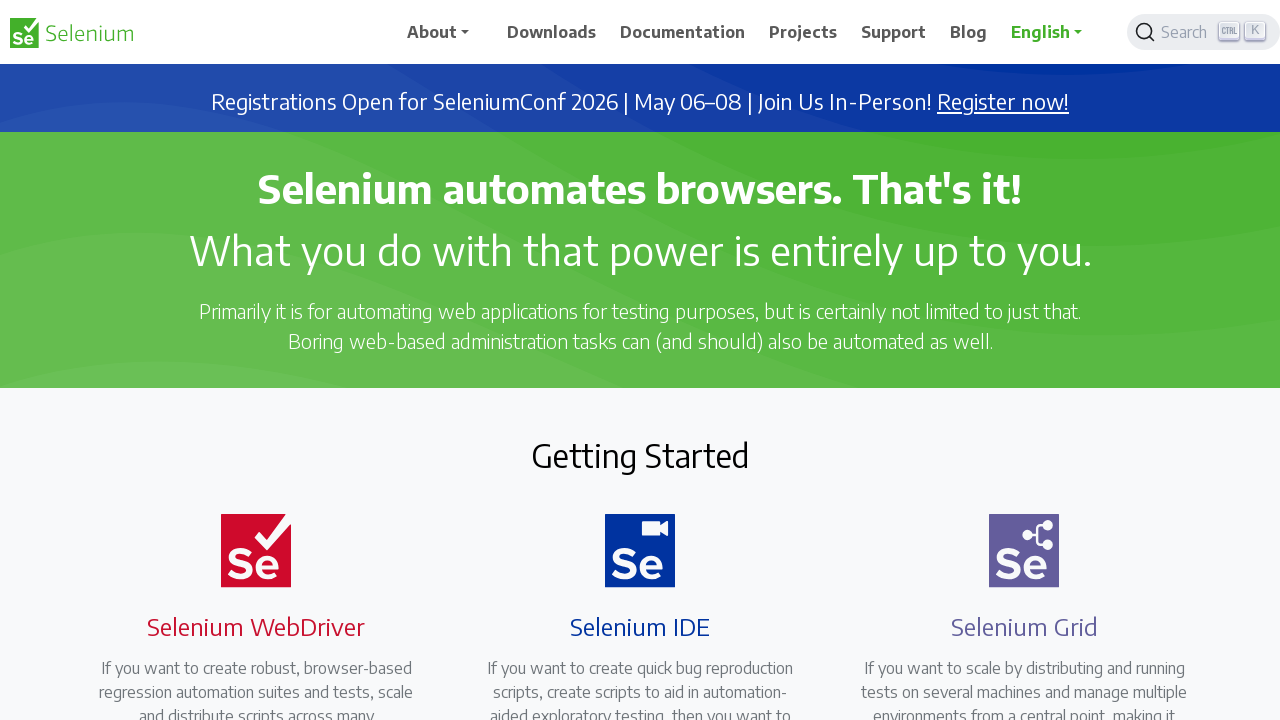

Navigated to Selenium documentation website
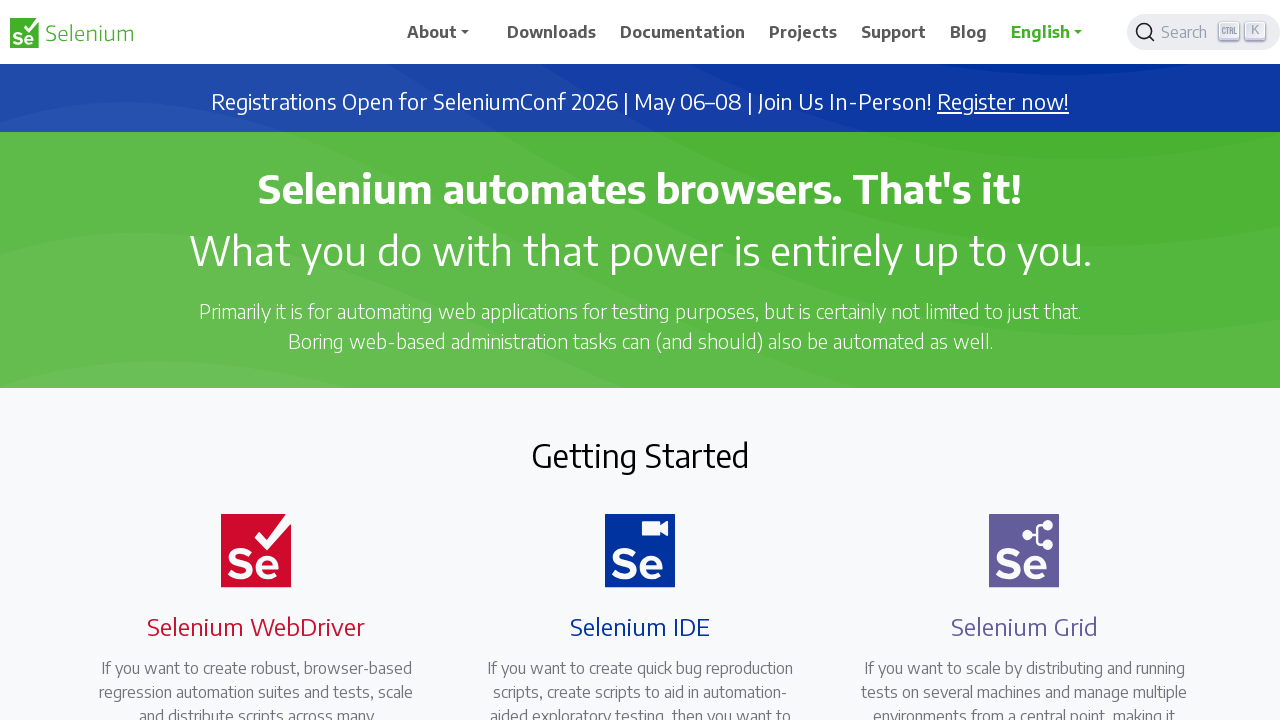

Clicked on Documentation link at (683, 32) on text=Documentation
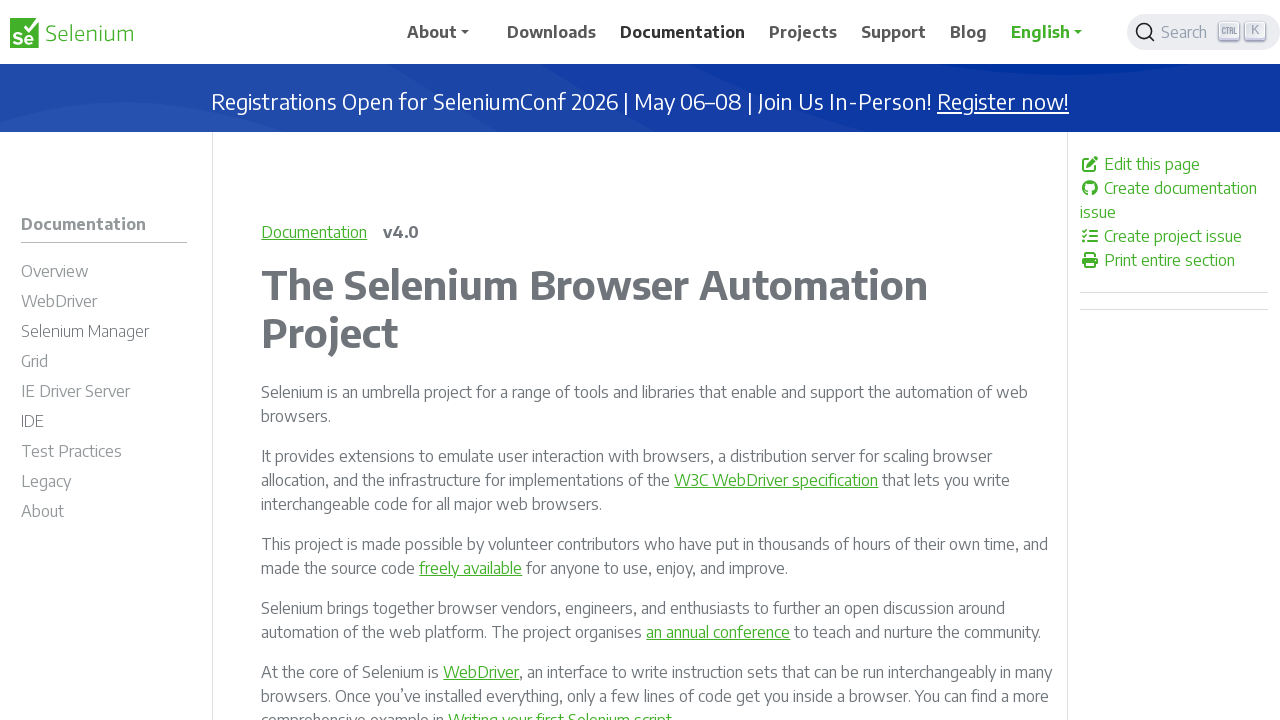

Navigated back to main page
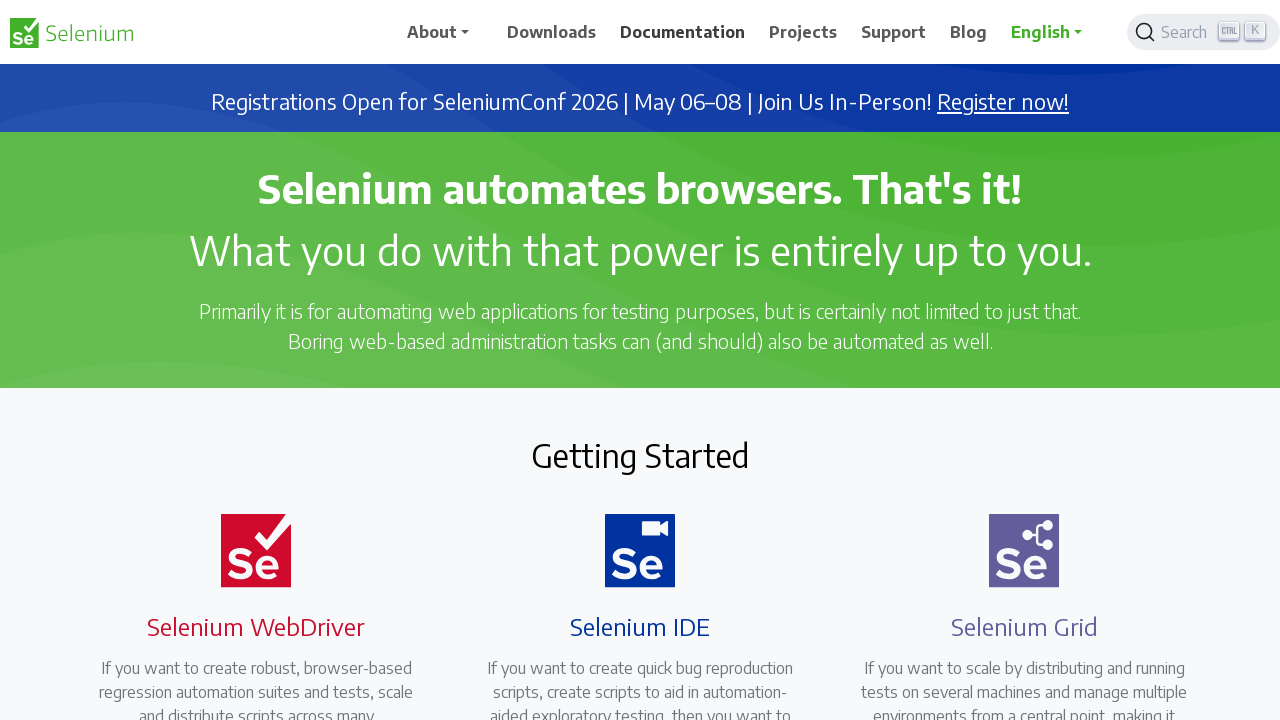

Navigated forward to Documentation page
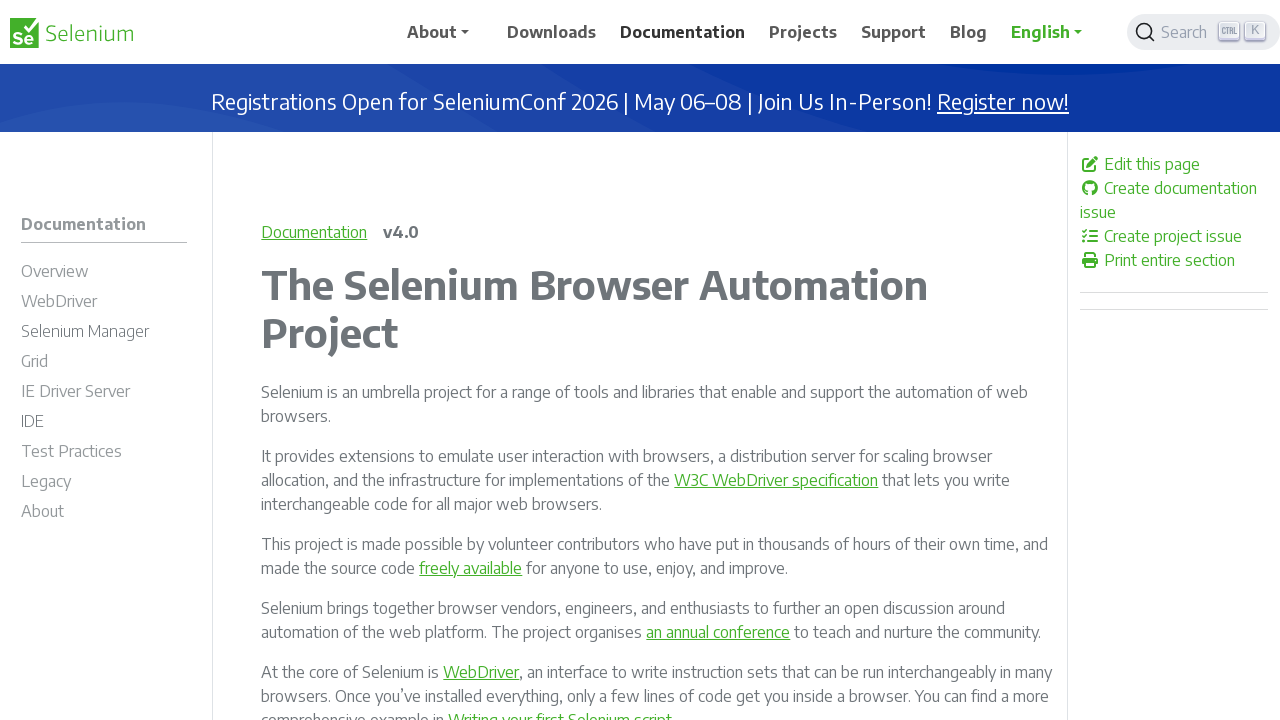

Refreshed the current page
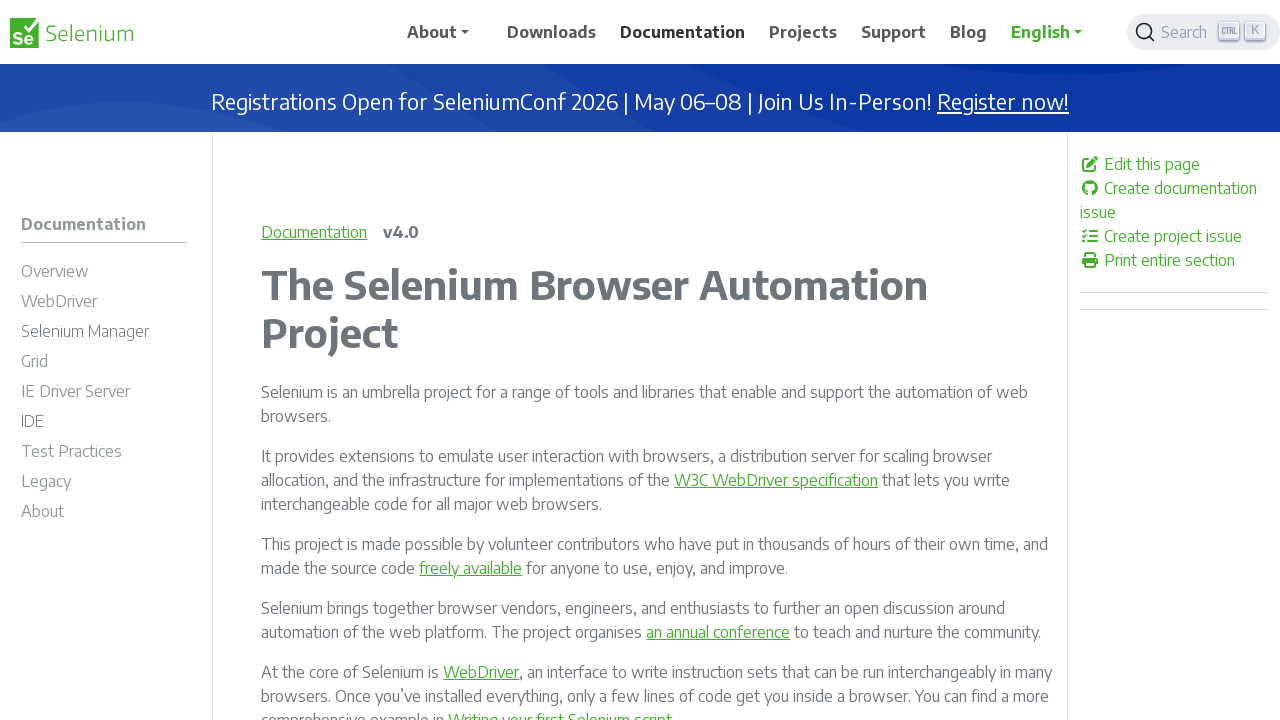

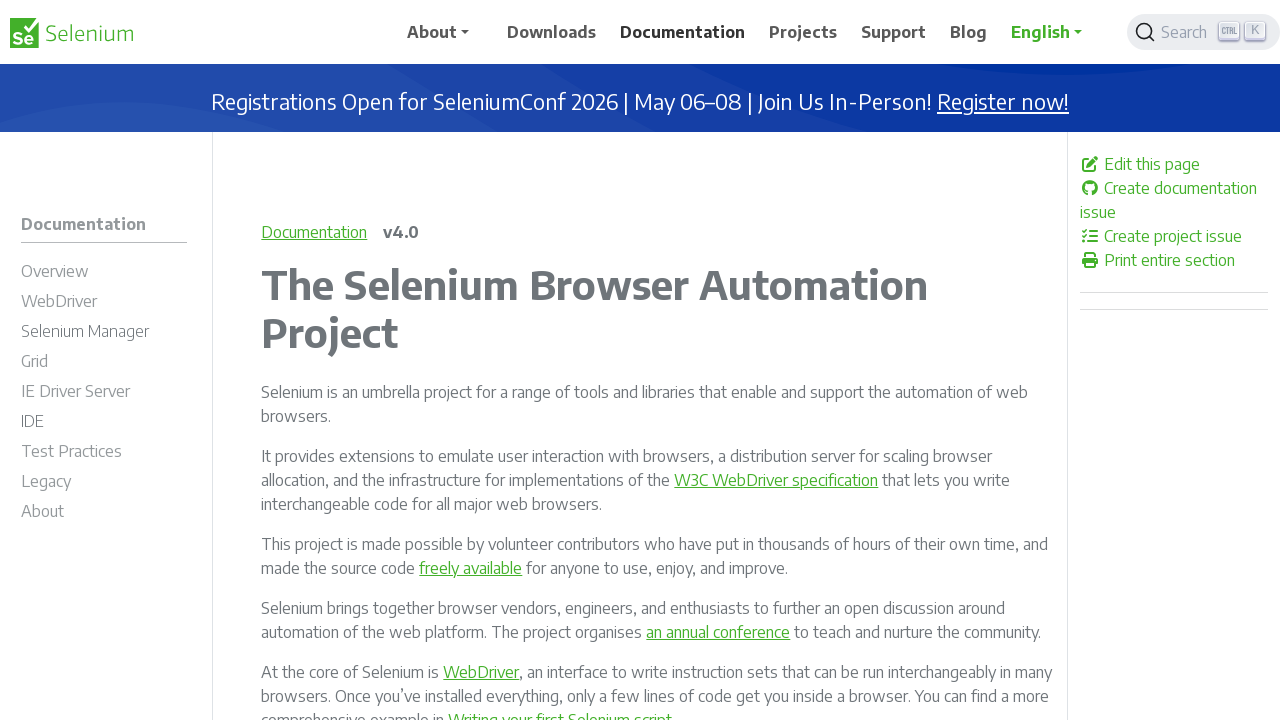